Tests various JavaScript alert types on demoqa.com including simple alerts, timed alerts, confirm dialogs (dismiss), and prompt alerts (with text input).

Starting URL: https://demoqa.com/alerts

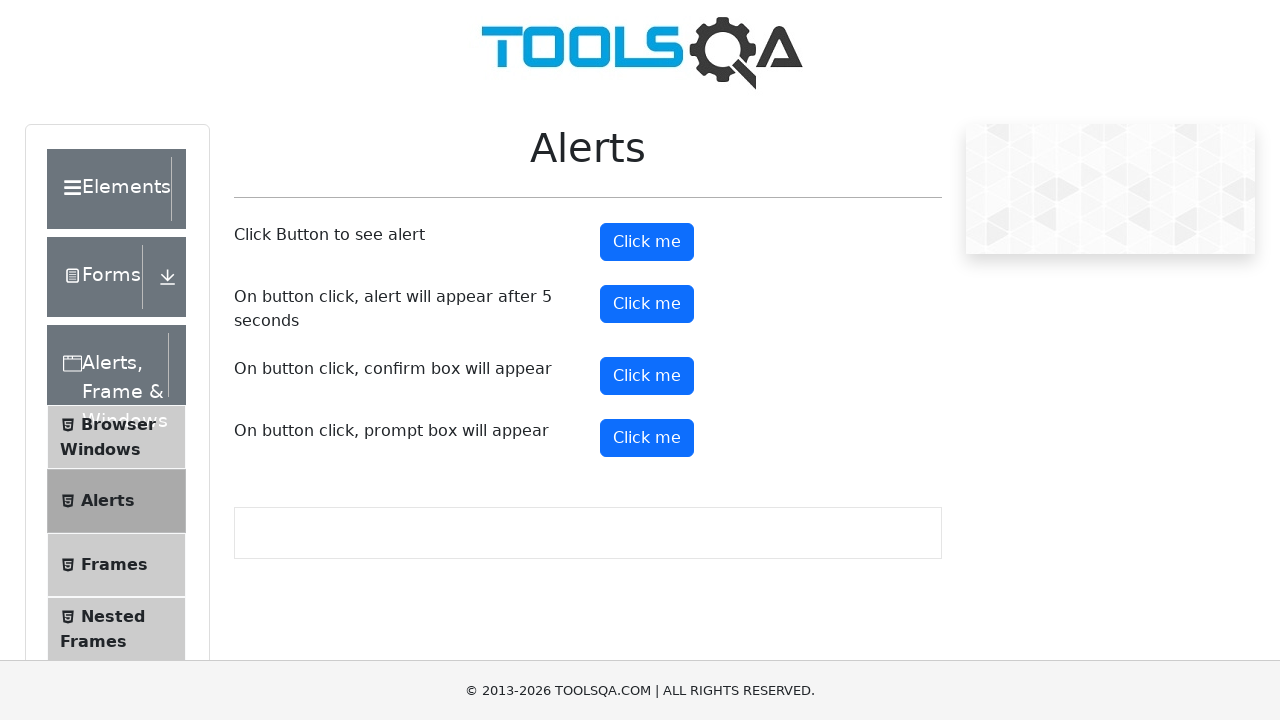

Set viewport size to 1920x1080
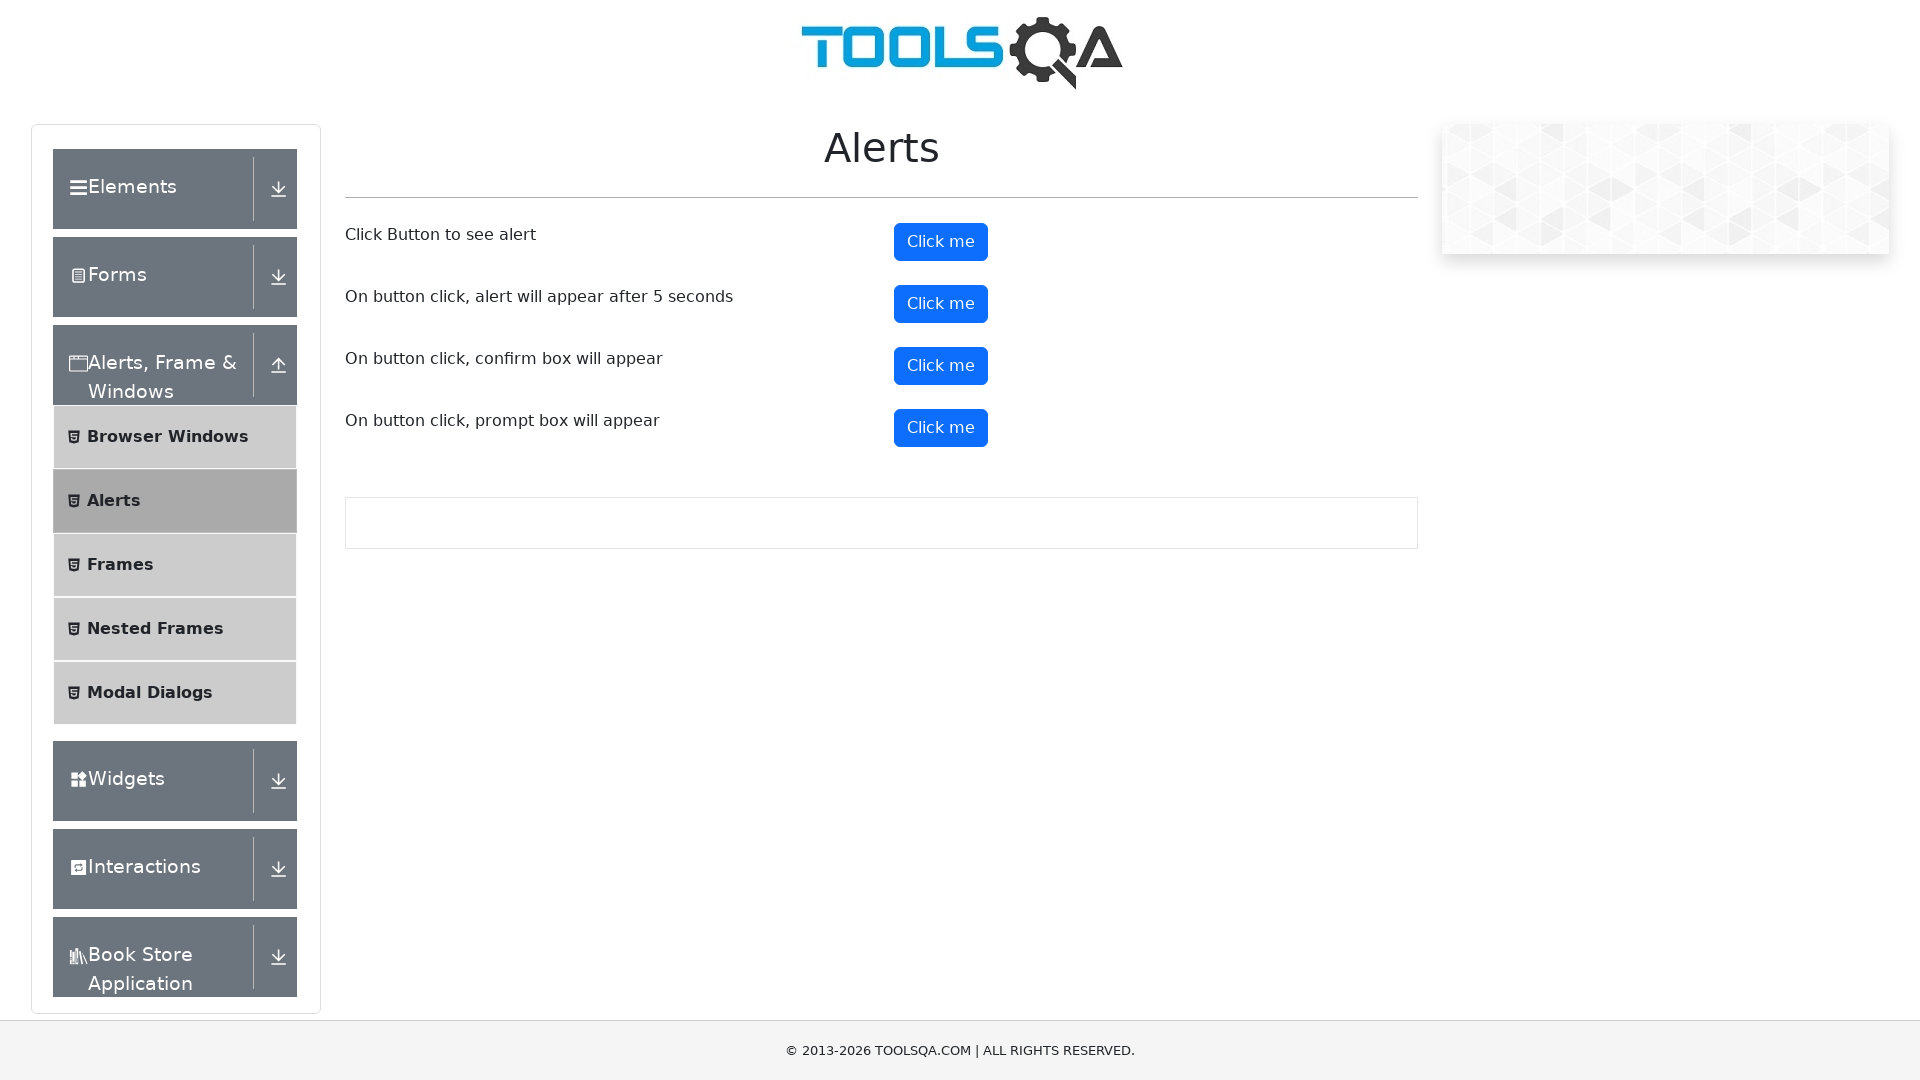

Registered dialog handler to accept alerts
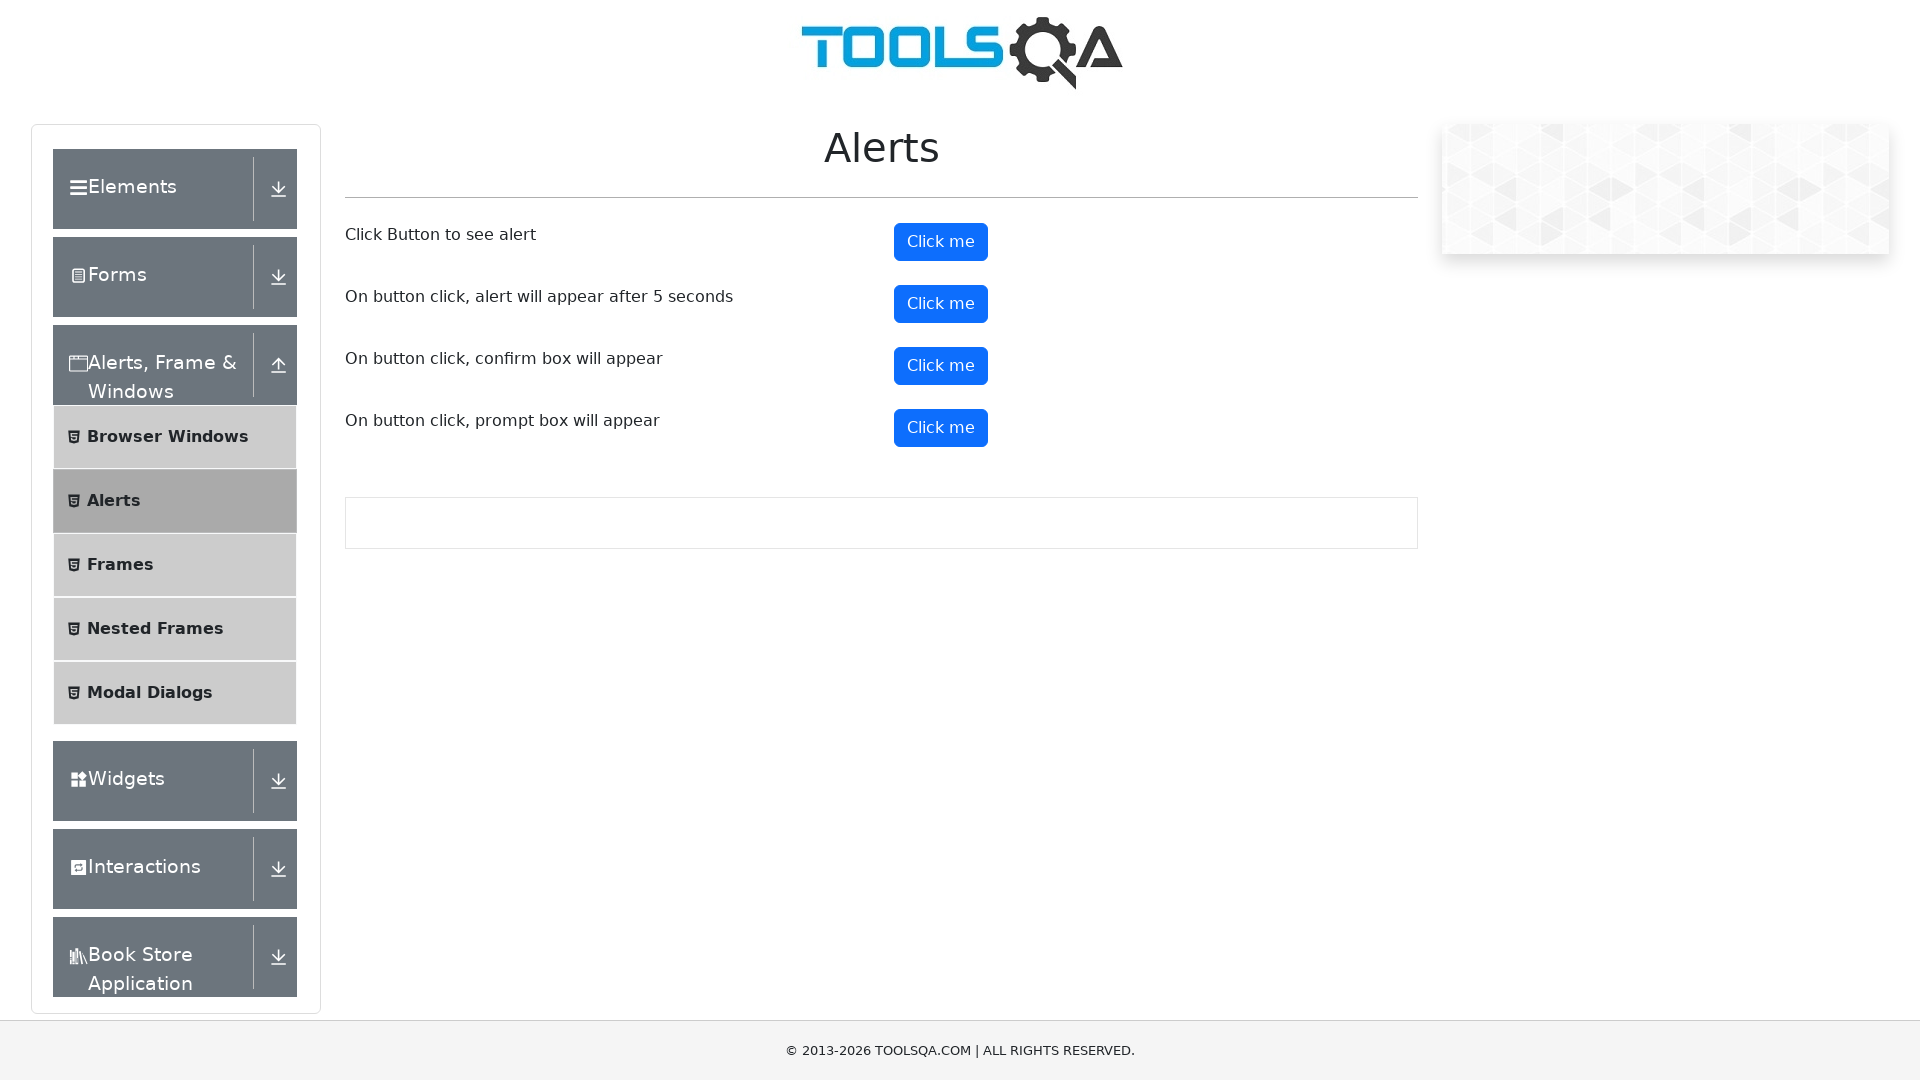

Clicked simple alert button at (941, 242) on button#alertButton
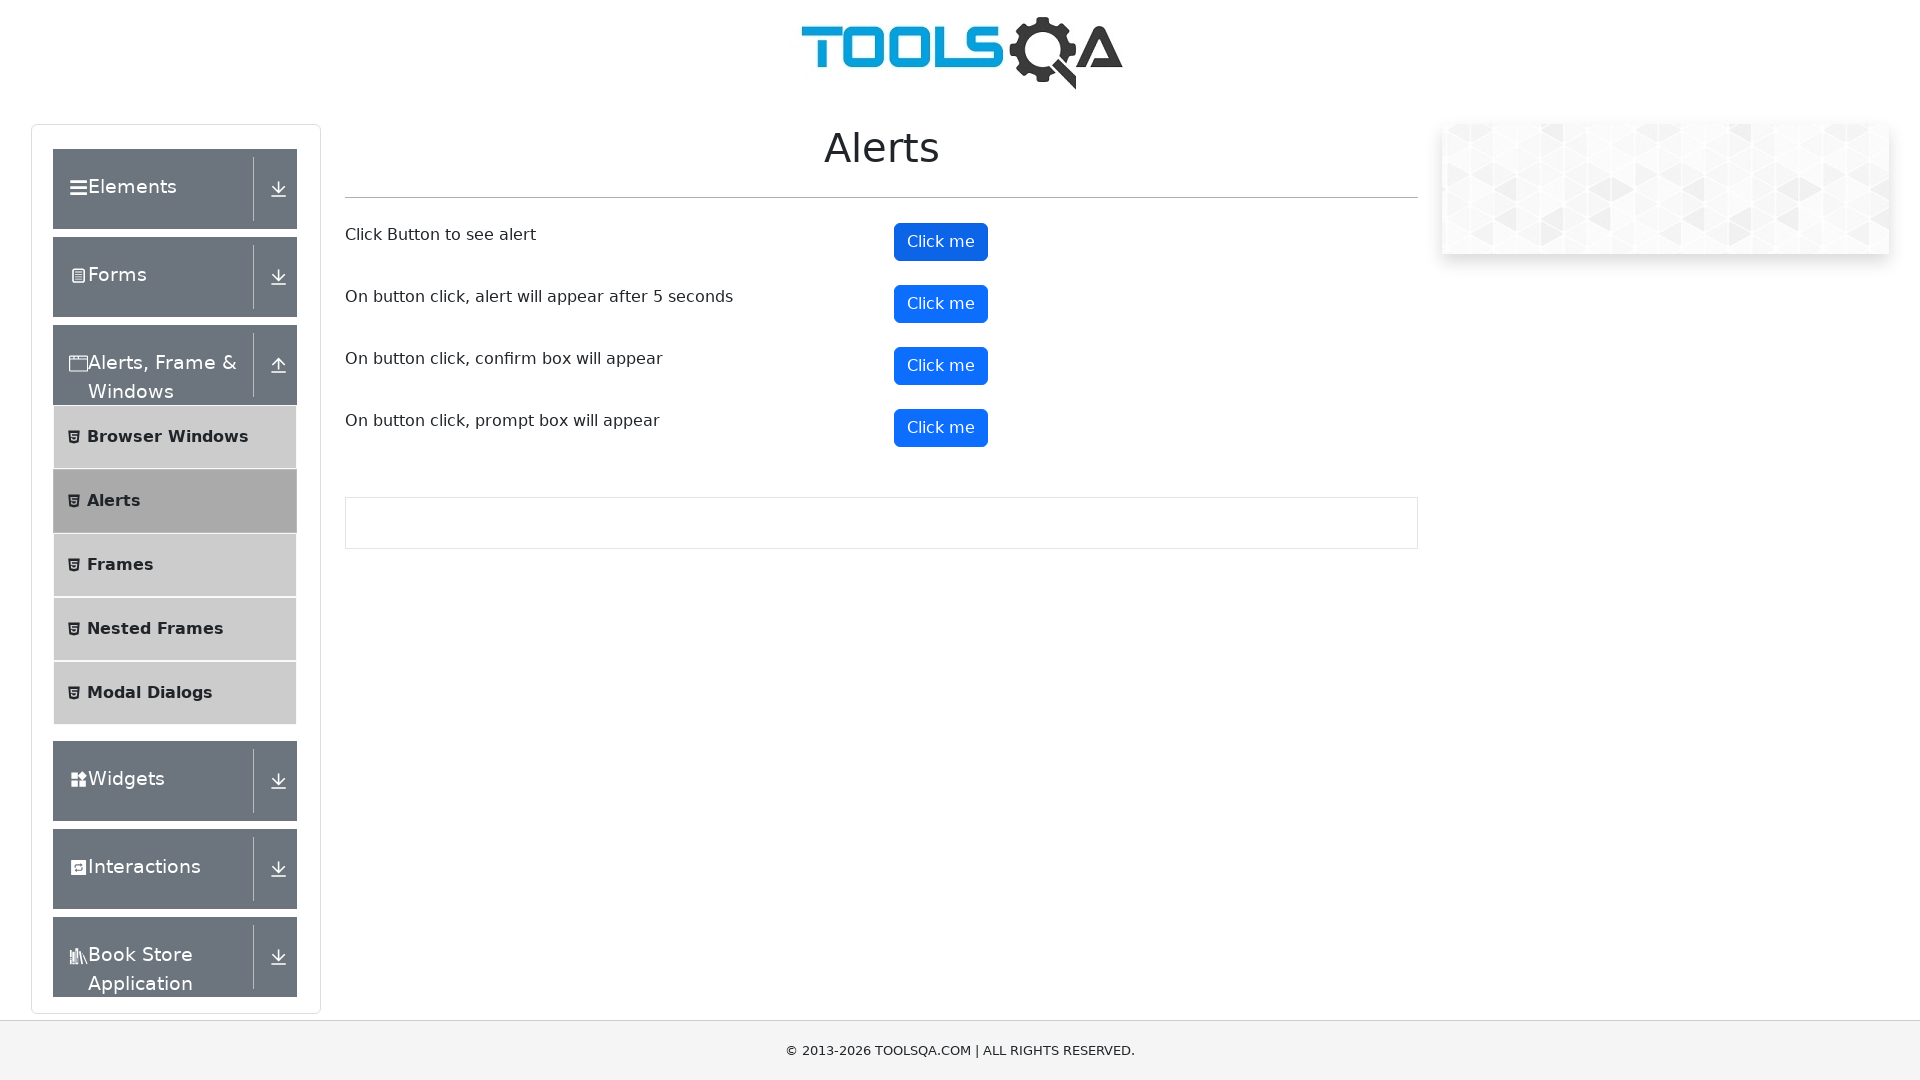

Waited 3 seconds for simple alert to be handled
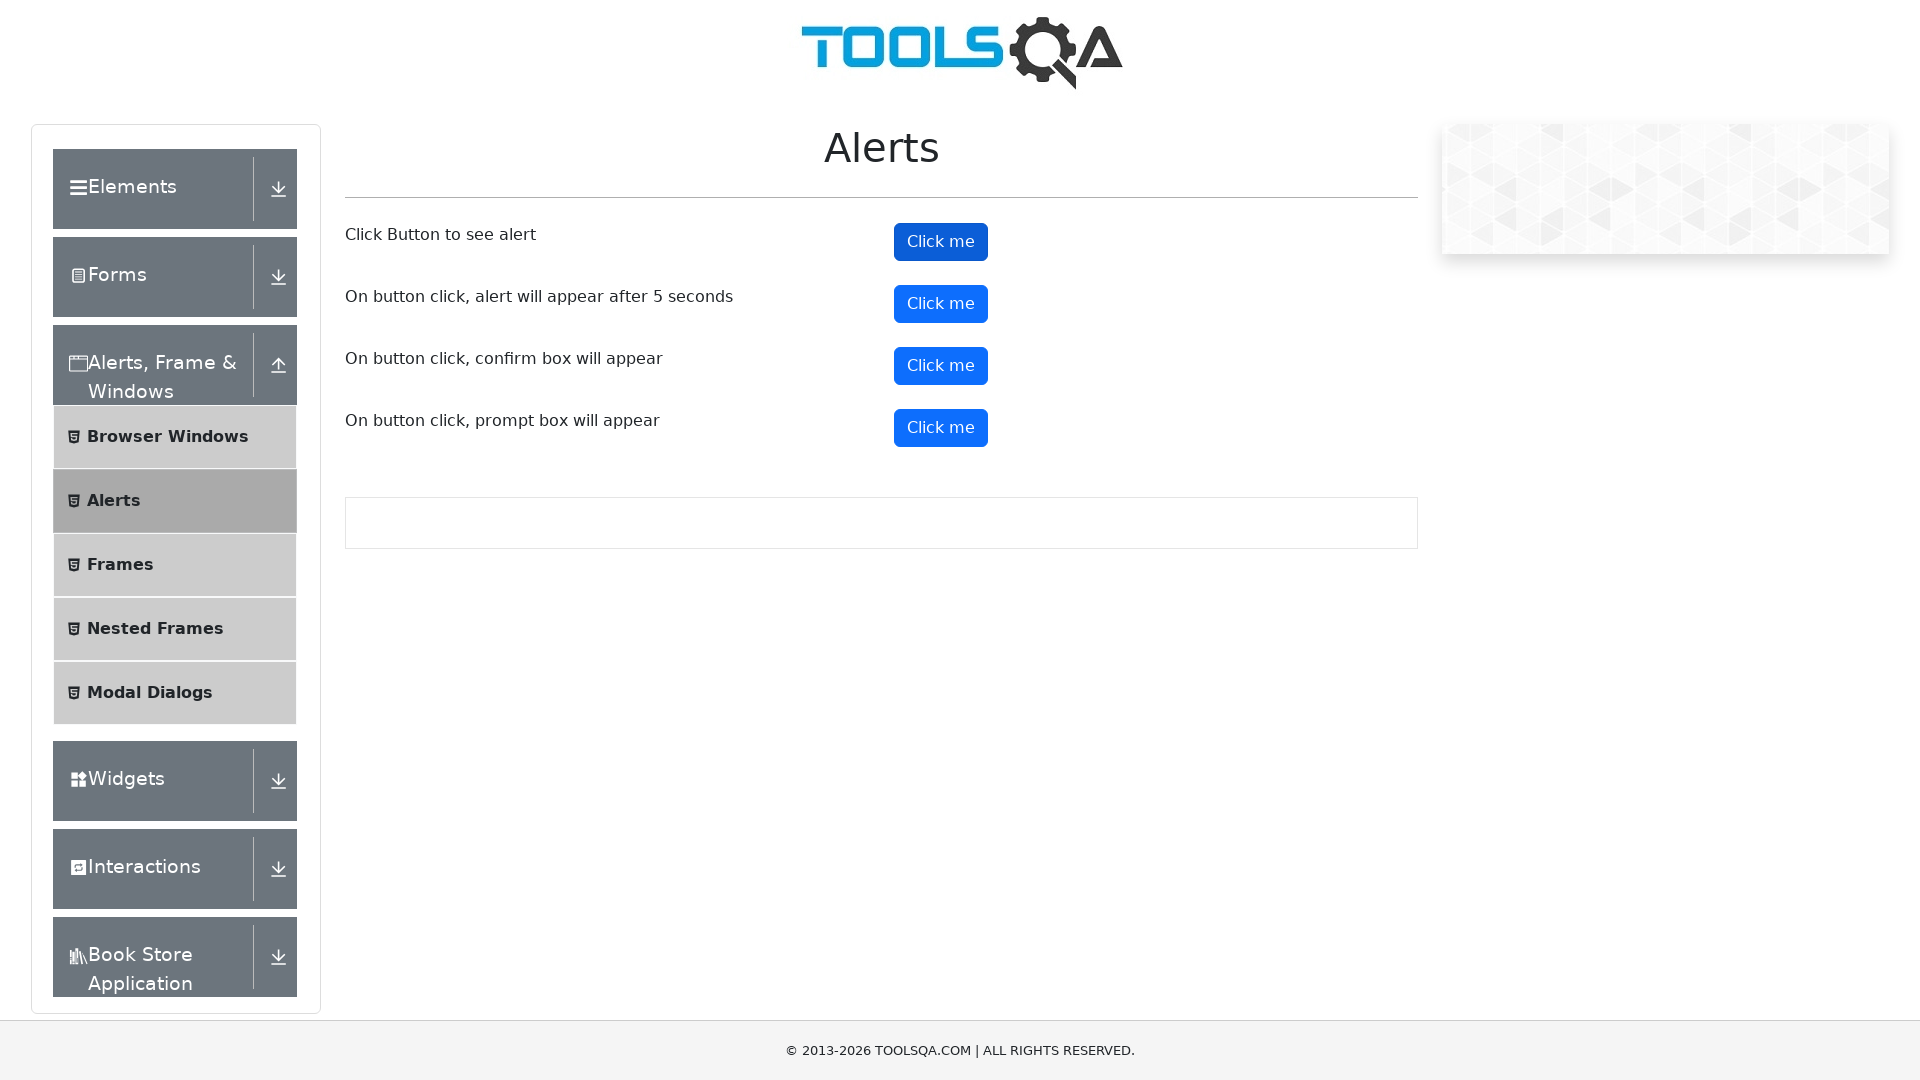

Clicked timed alert button at (941, 304) on button#timerAlertButton
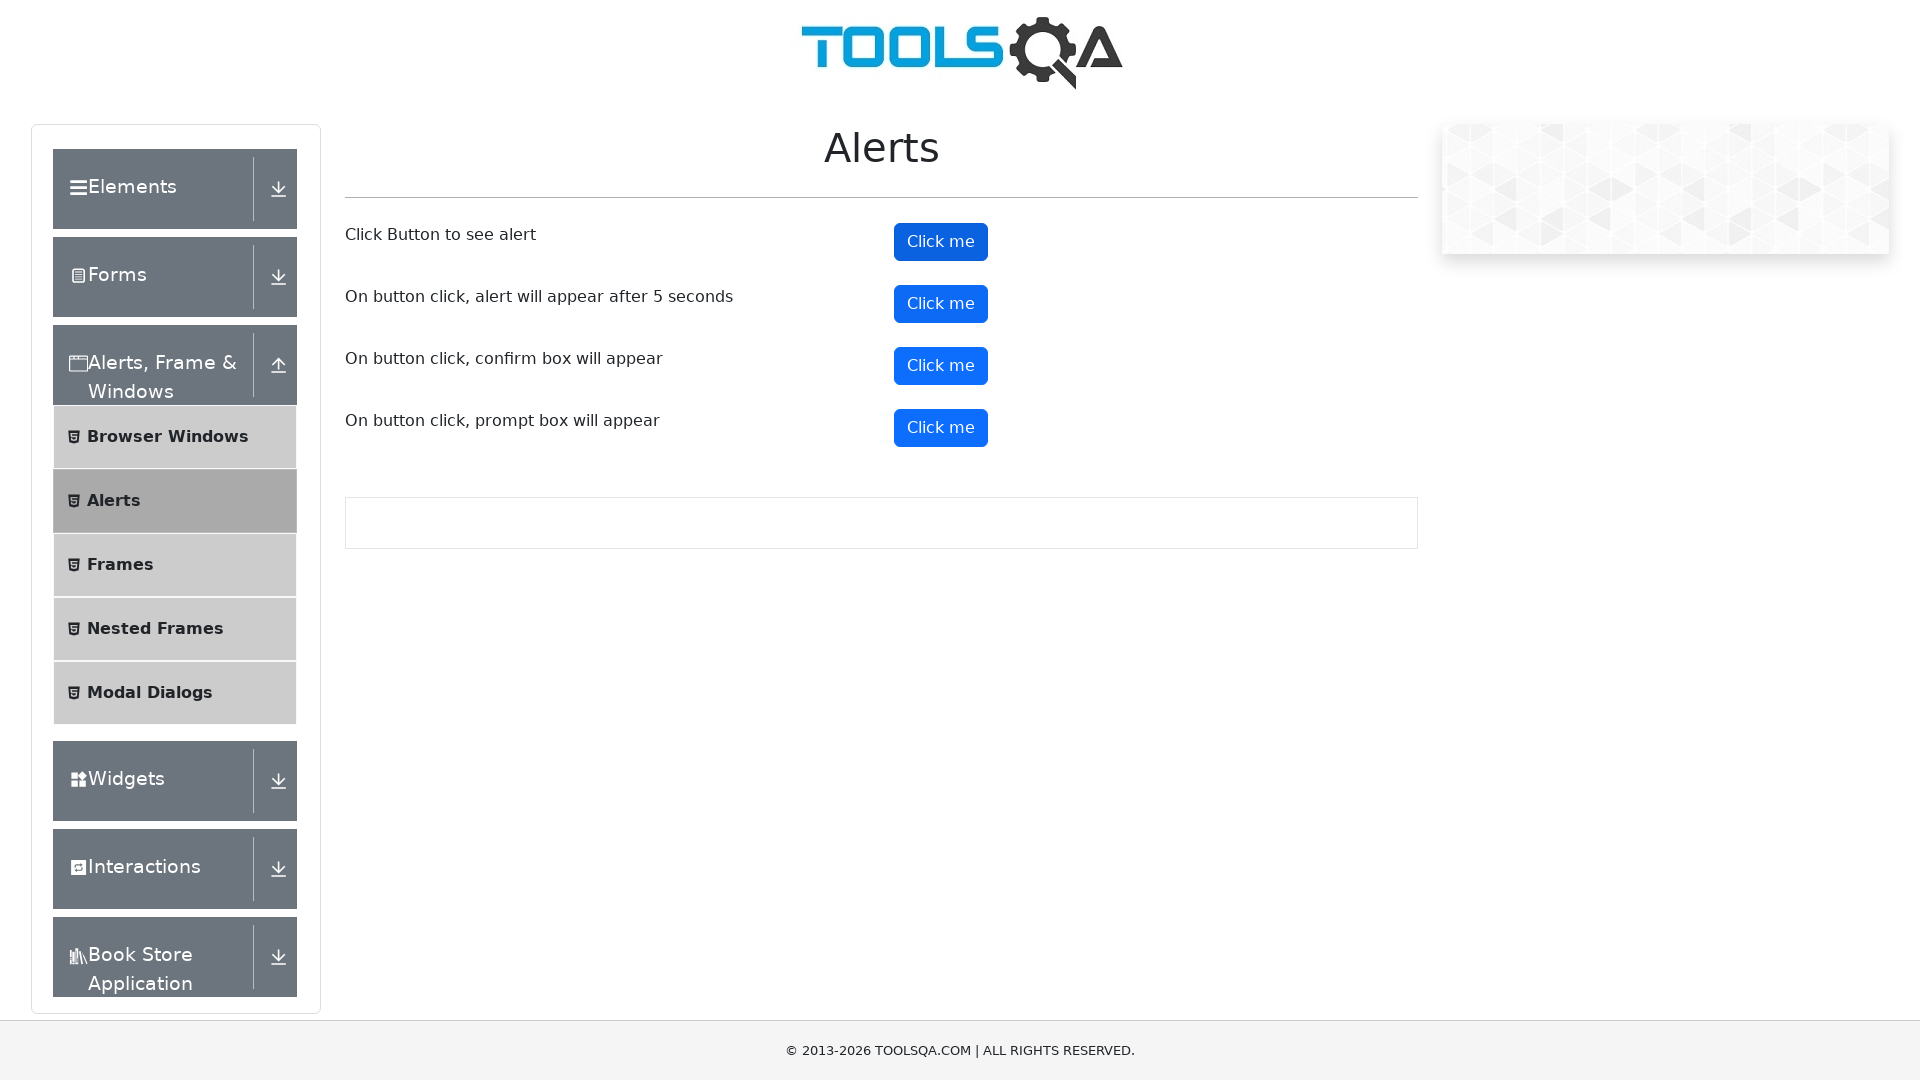

Waited 7 seconds for timed alert to appear and be handled
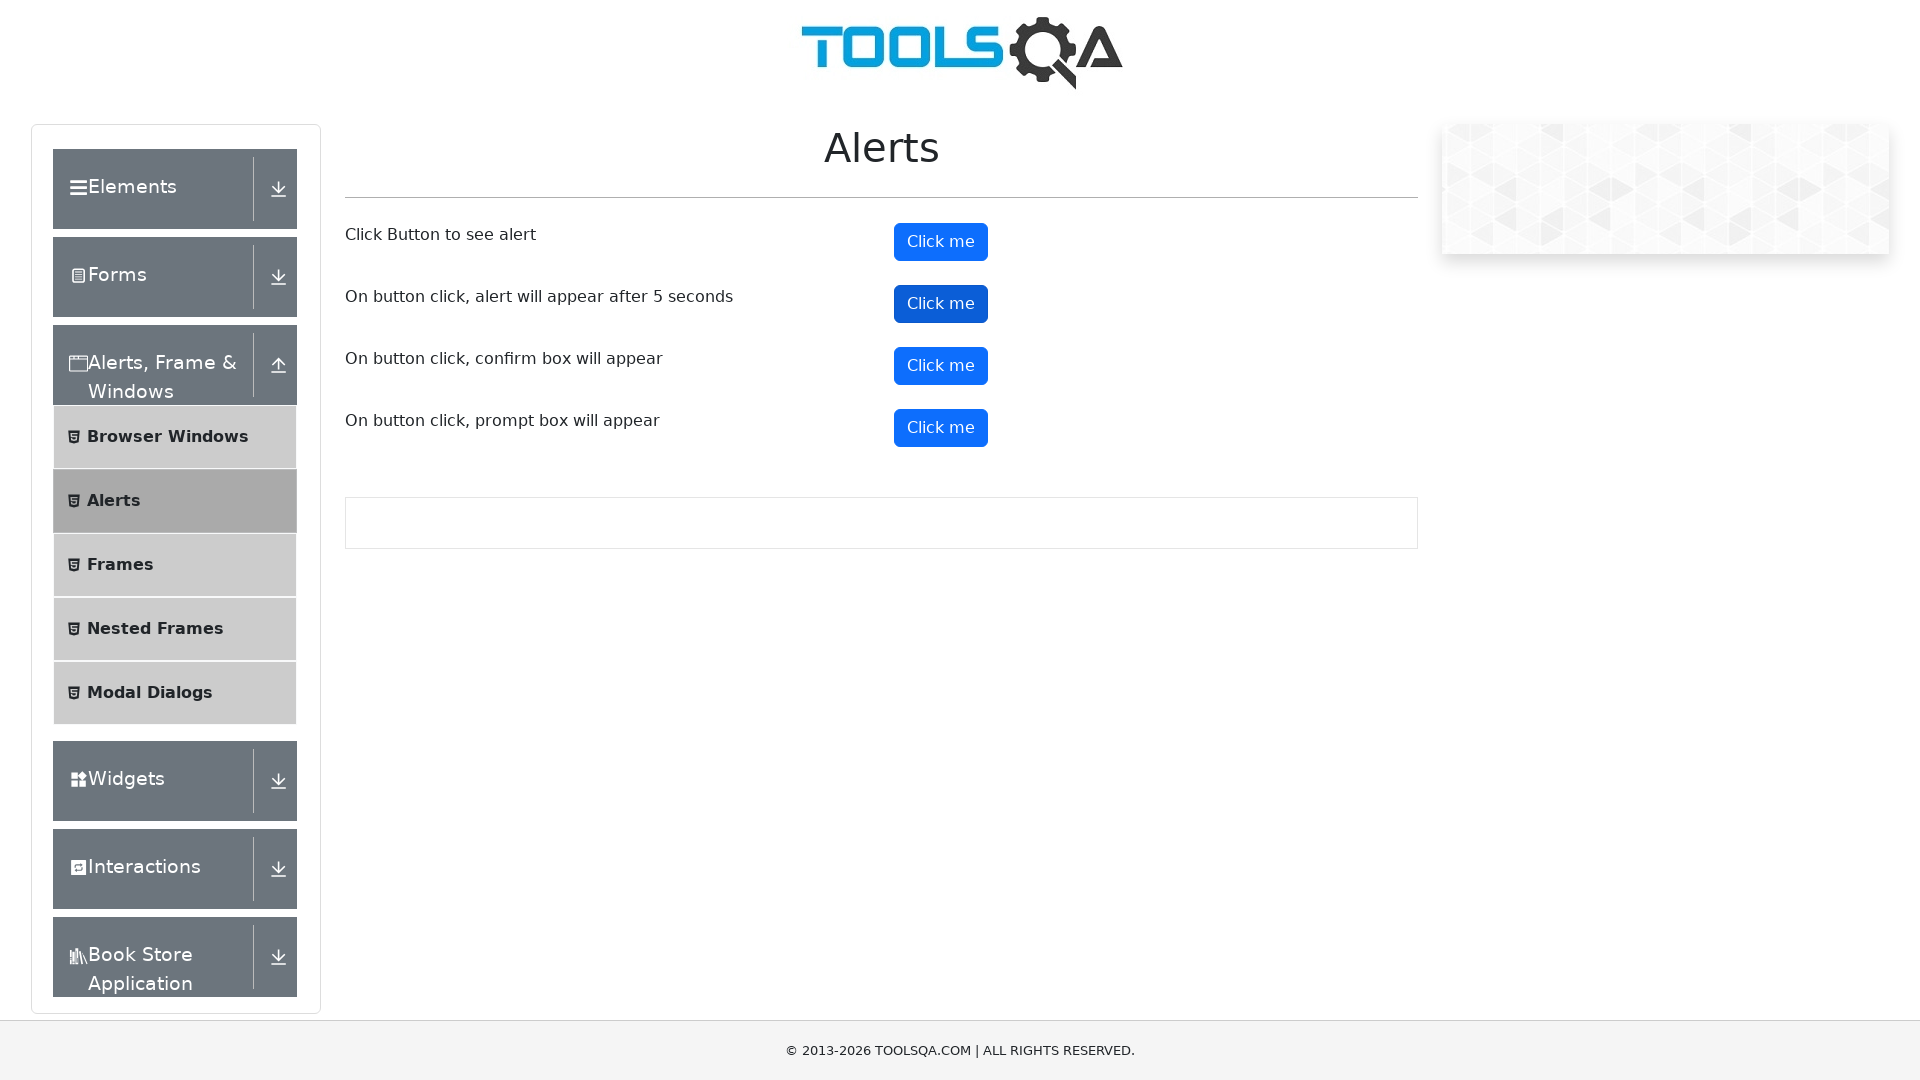

Registered dialog handler to dismiss confirm dialog
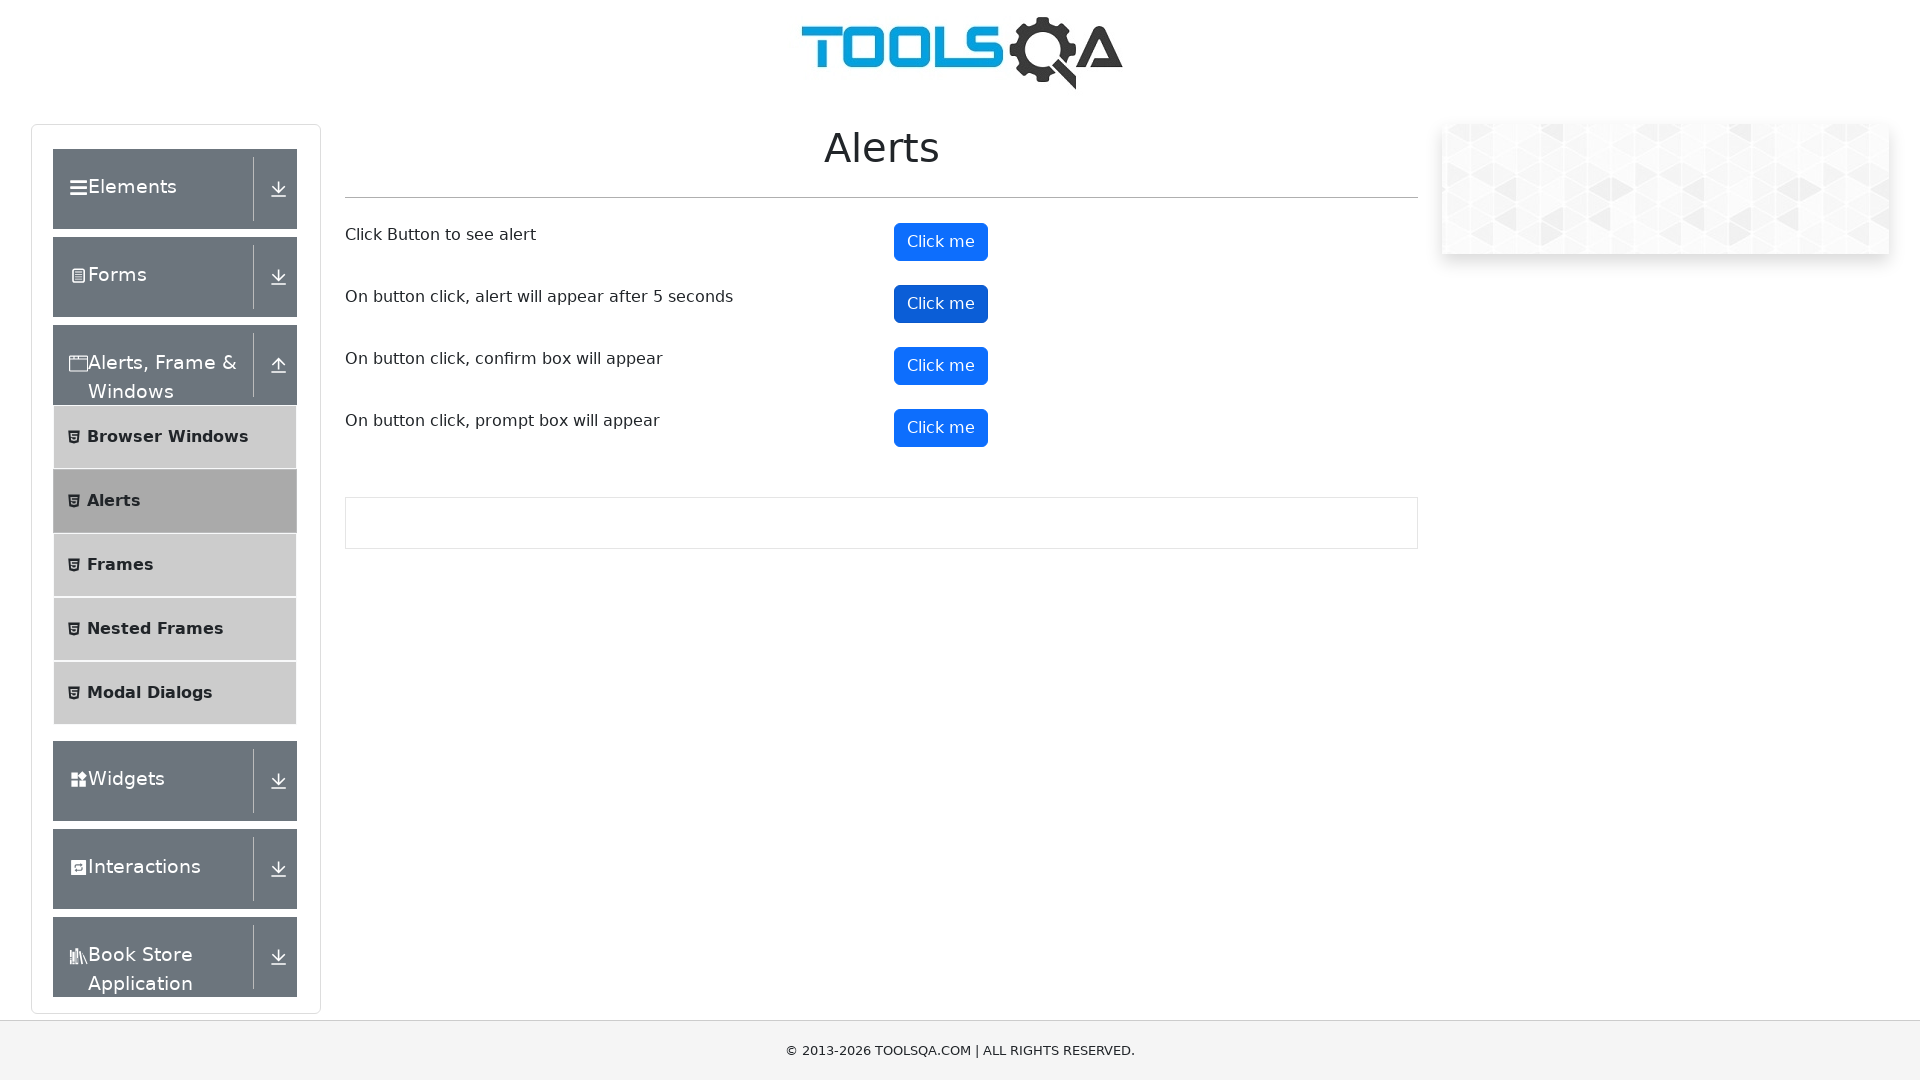

Clicked confirm dialog button at (941, 366) on button#confirmButton
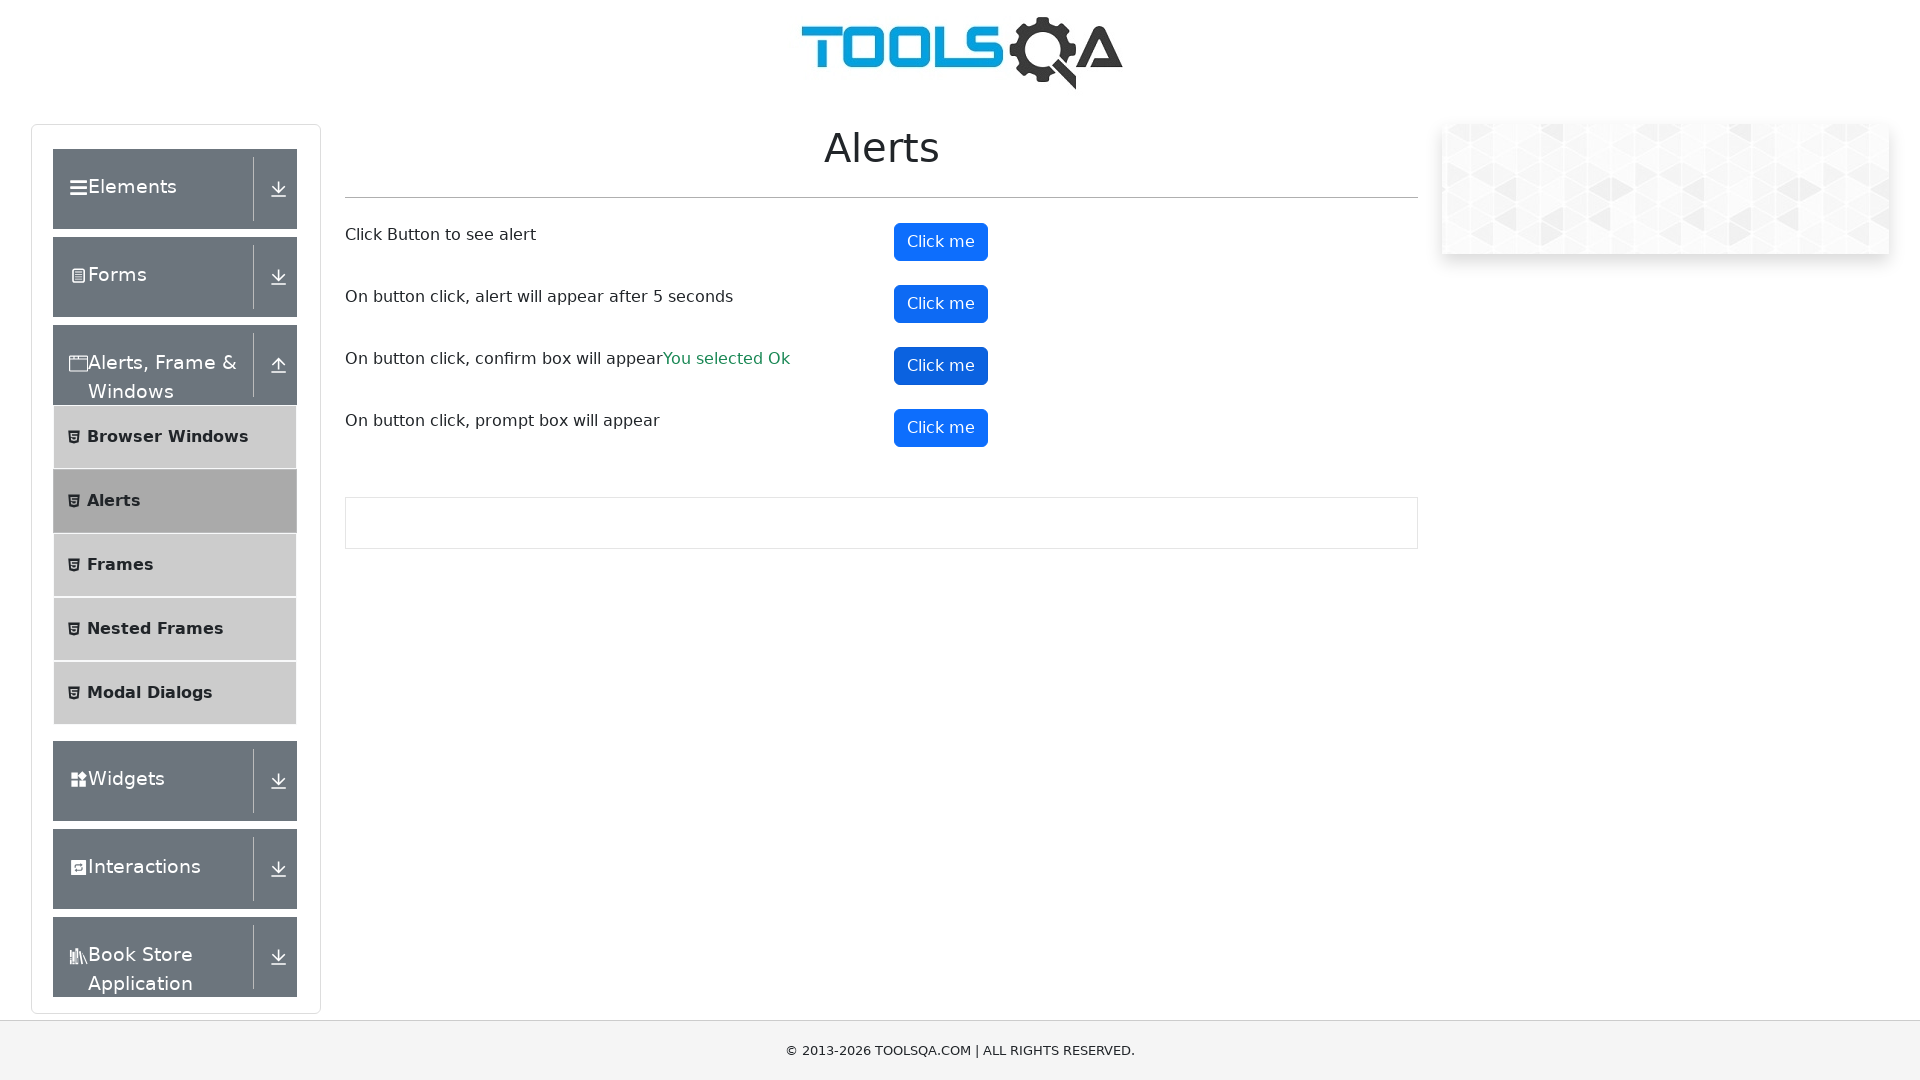

Waited 3 seconds for confirm dialog to be dismissed
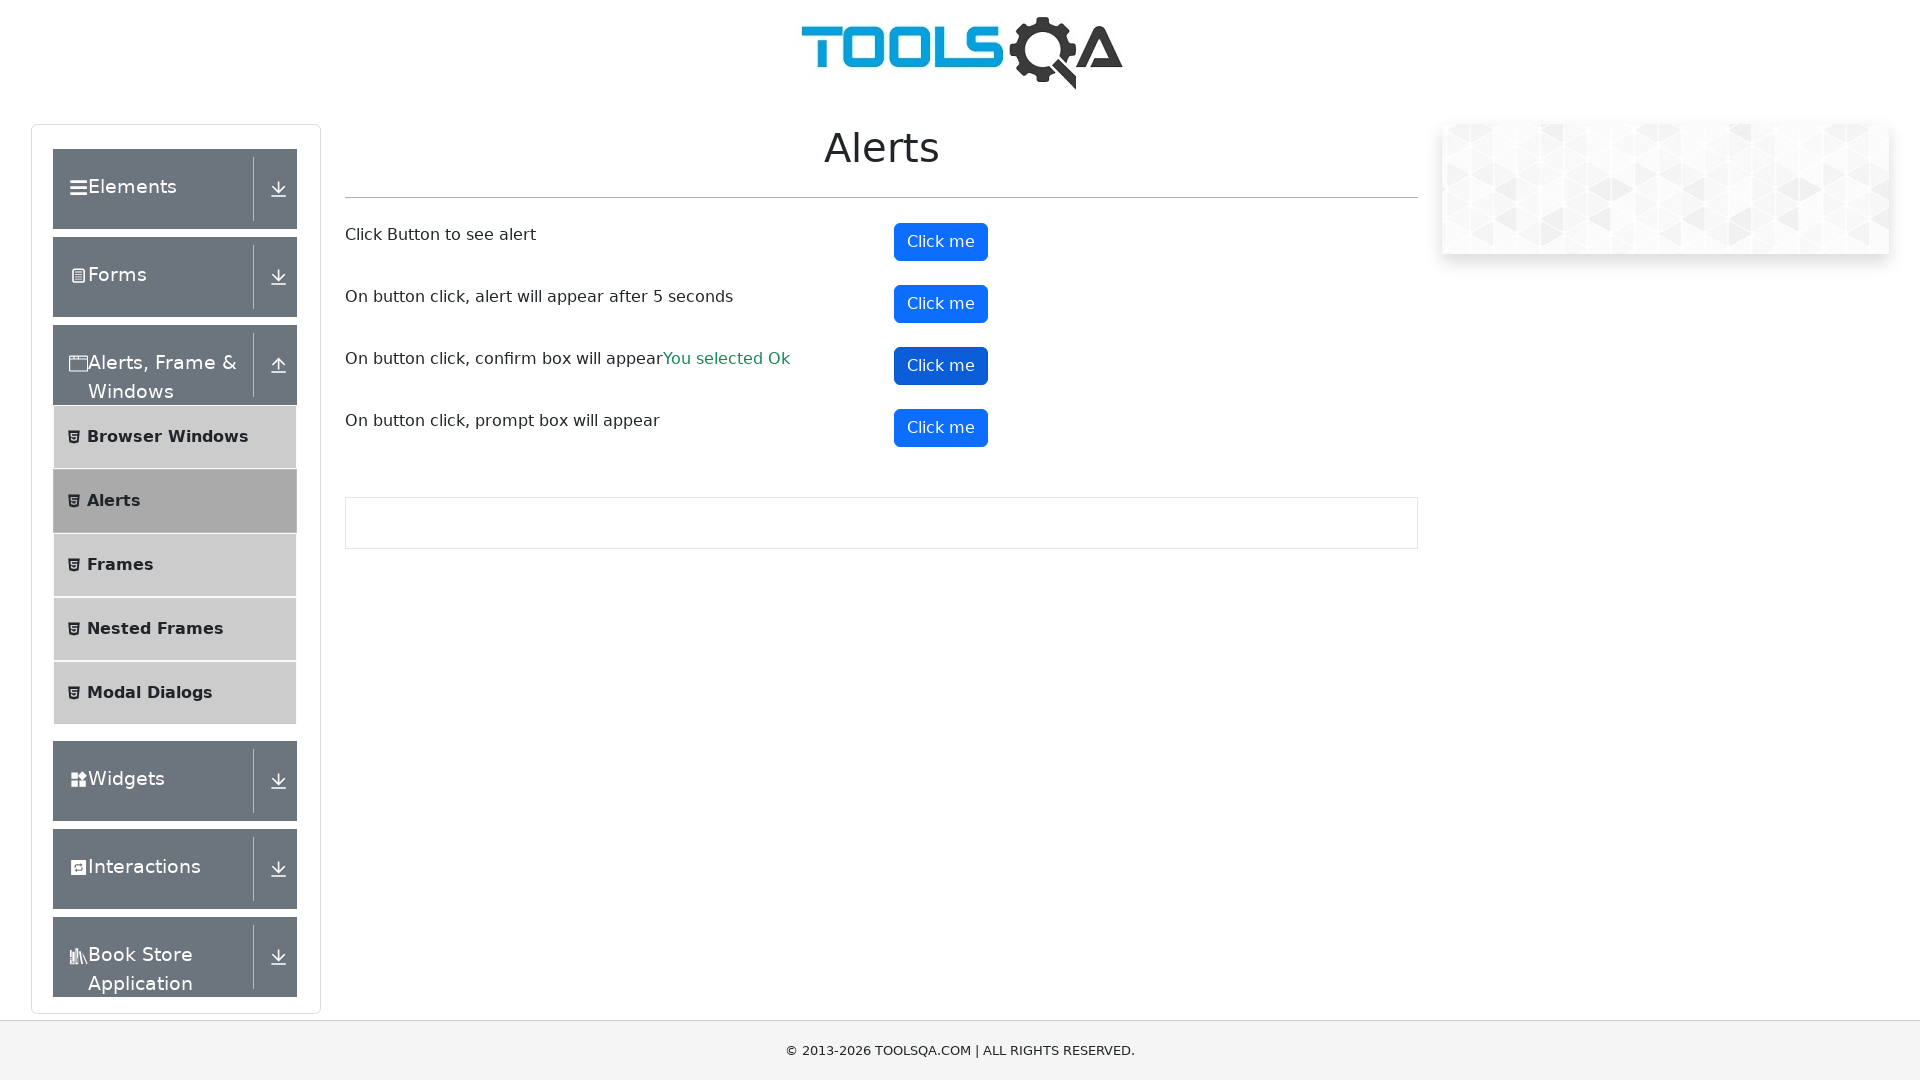

Scrolled down 200 pixels to view prompt button
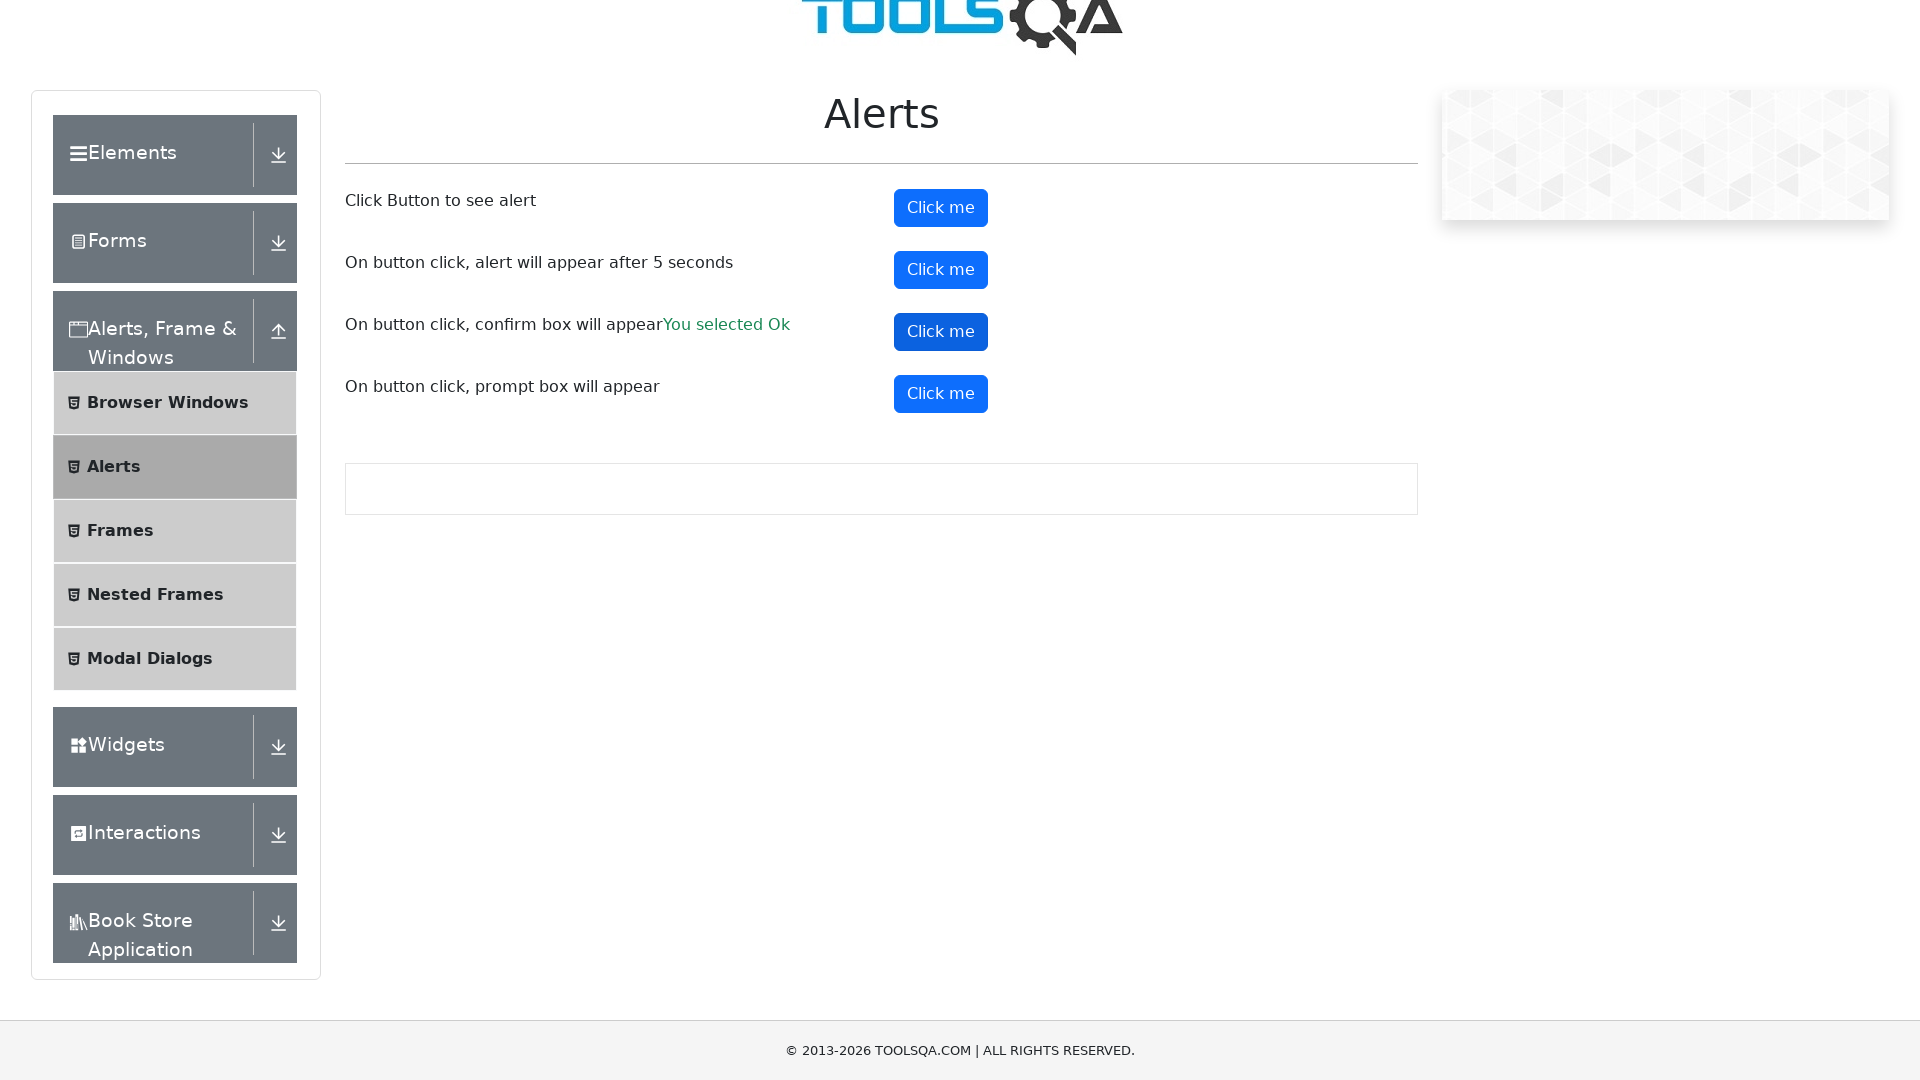

Registered dialog handler to accept prompt with text 'sai'
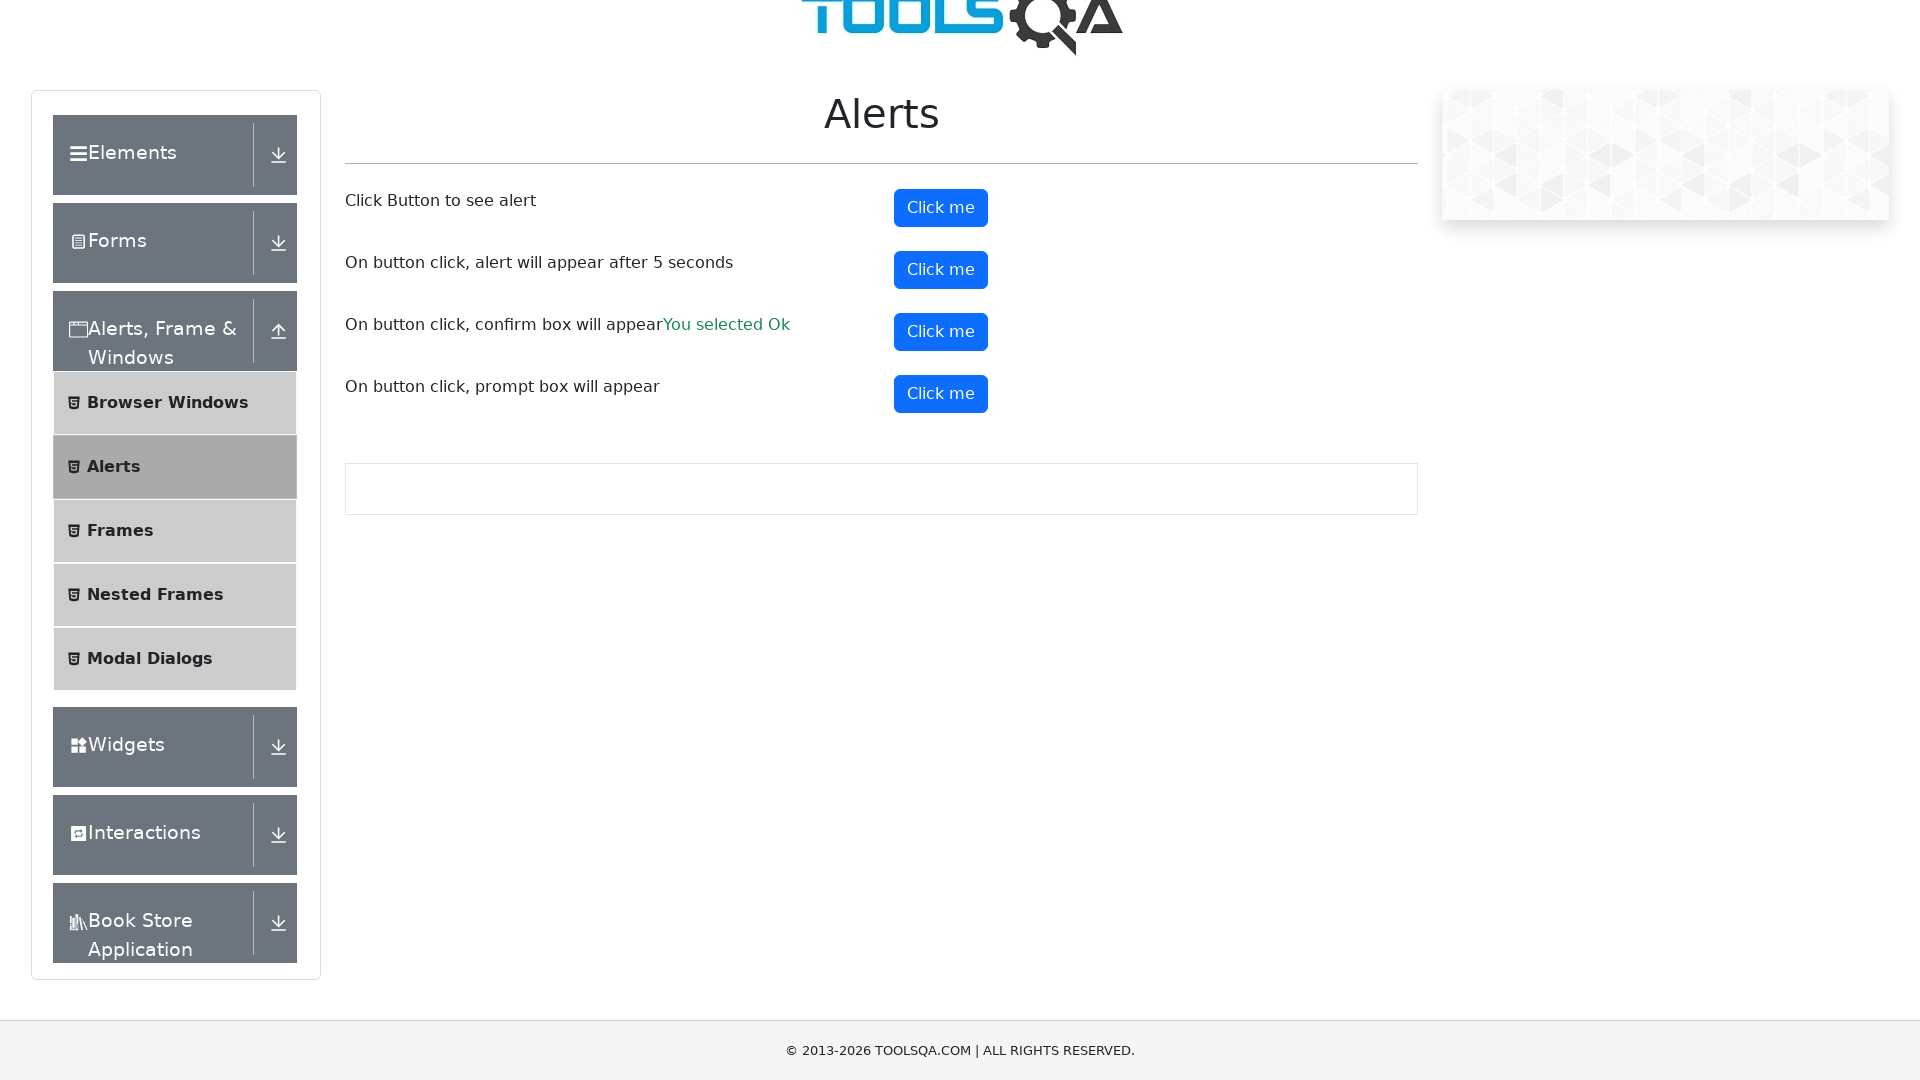

Clicked prompt alert button at (941, 394) on button#promtButton
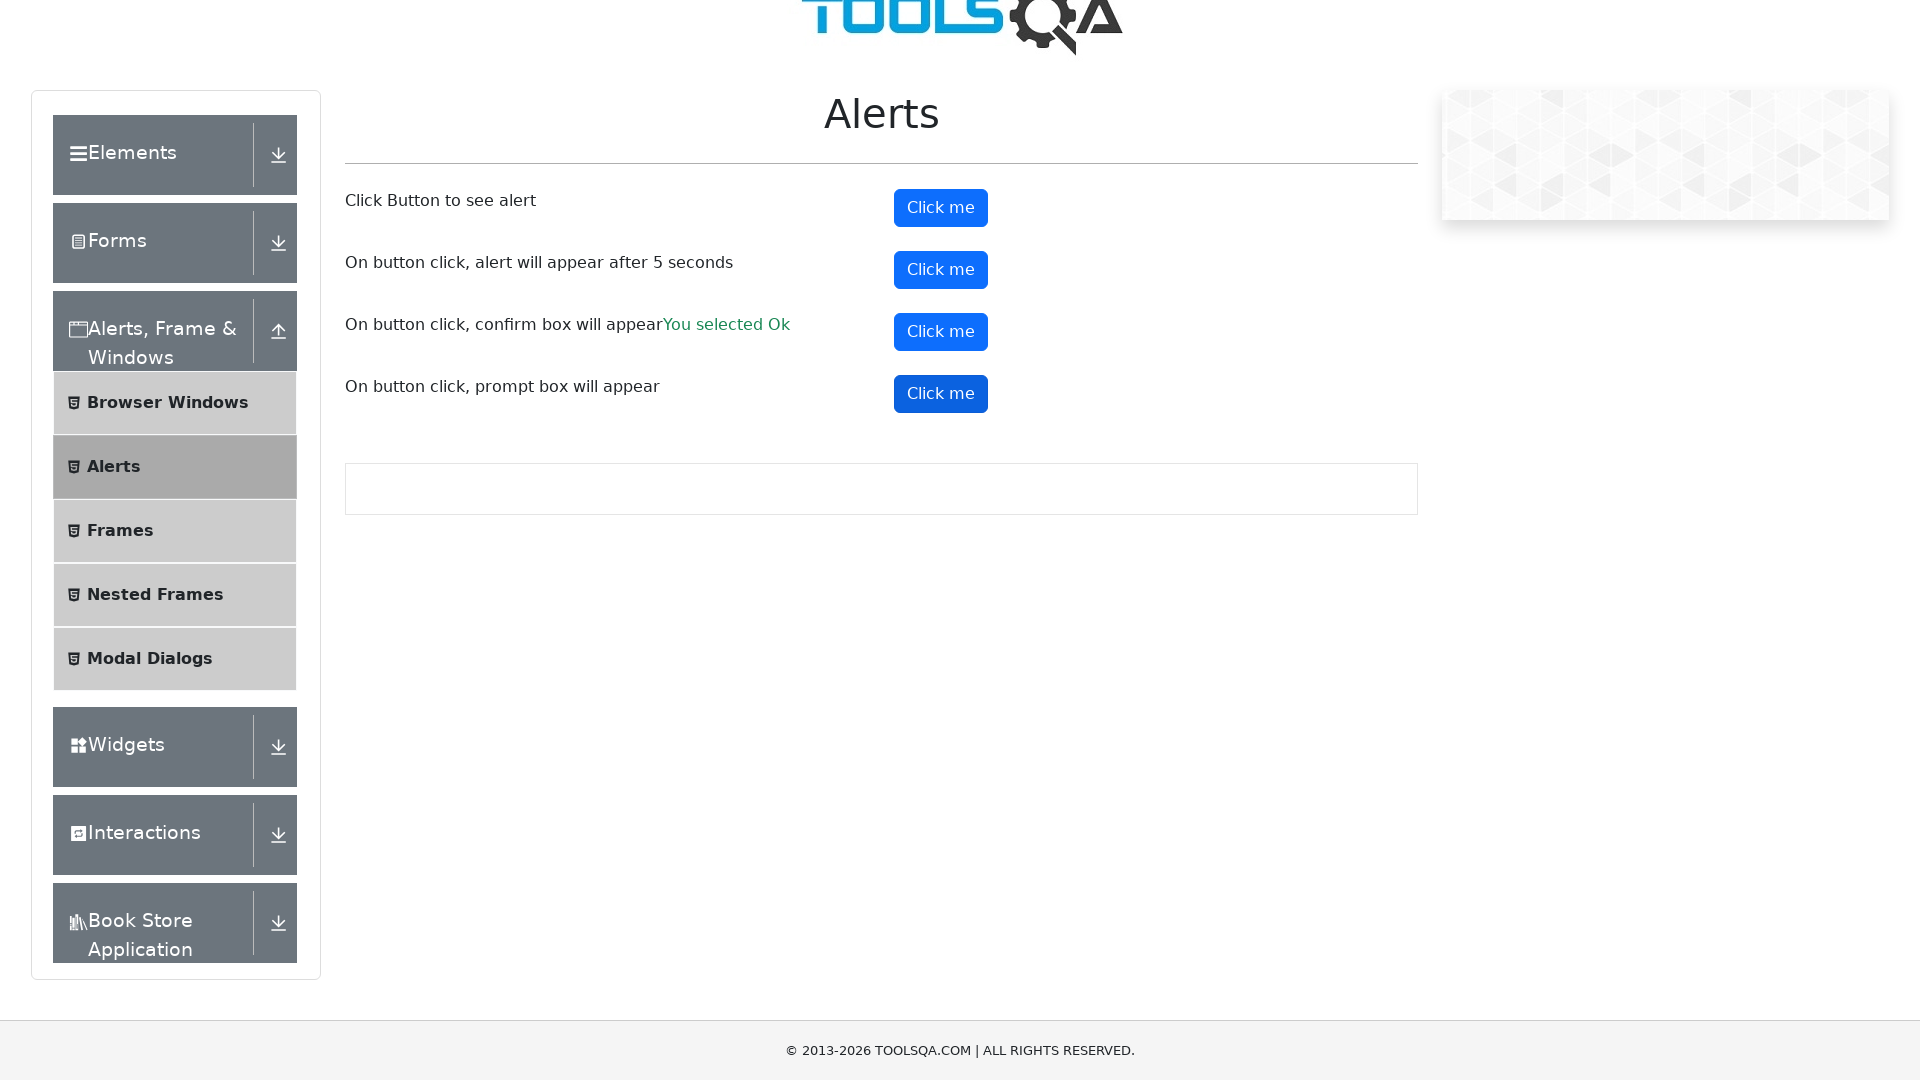

Waited 3 seconds for prompt dialog to be accepted
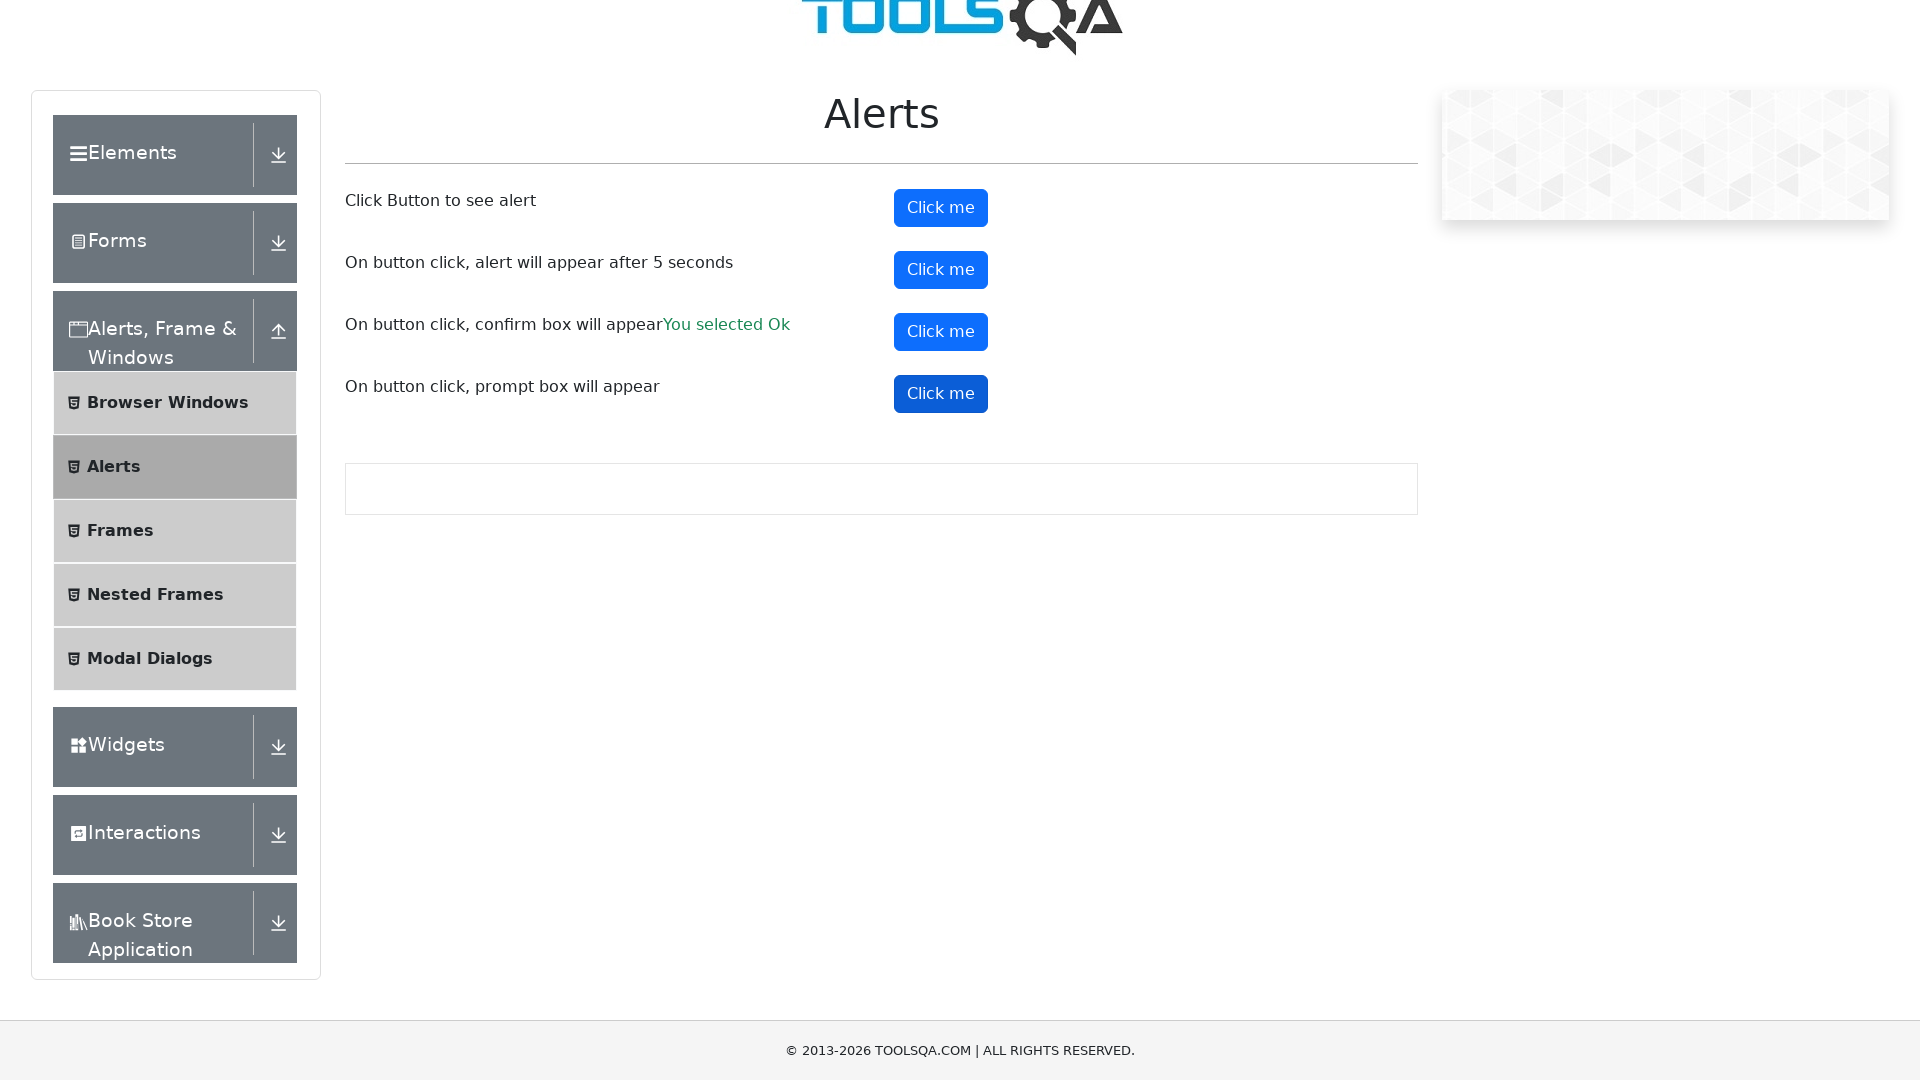

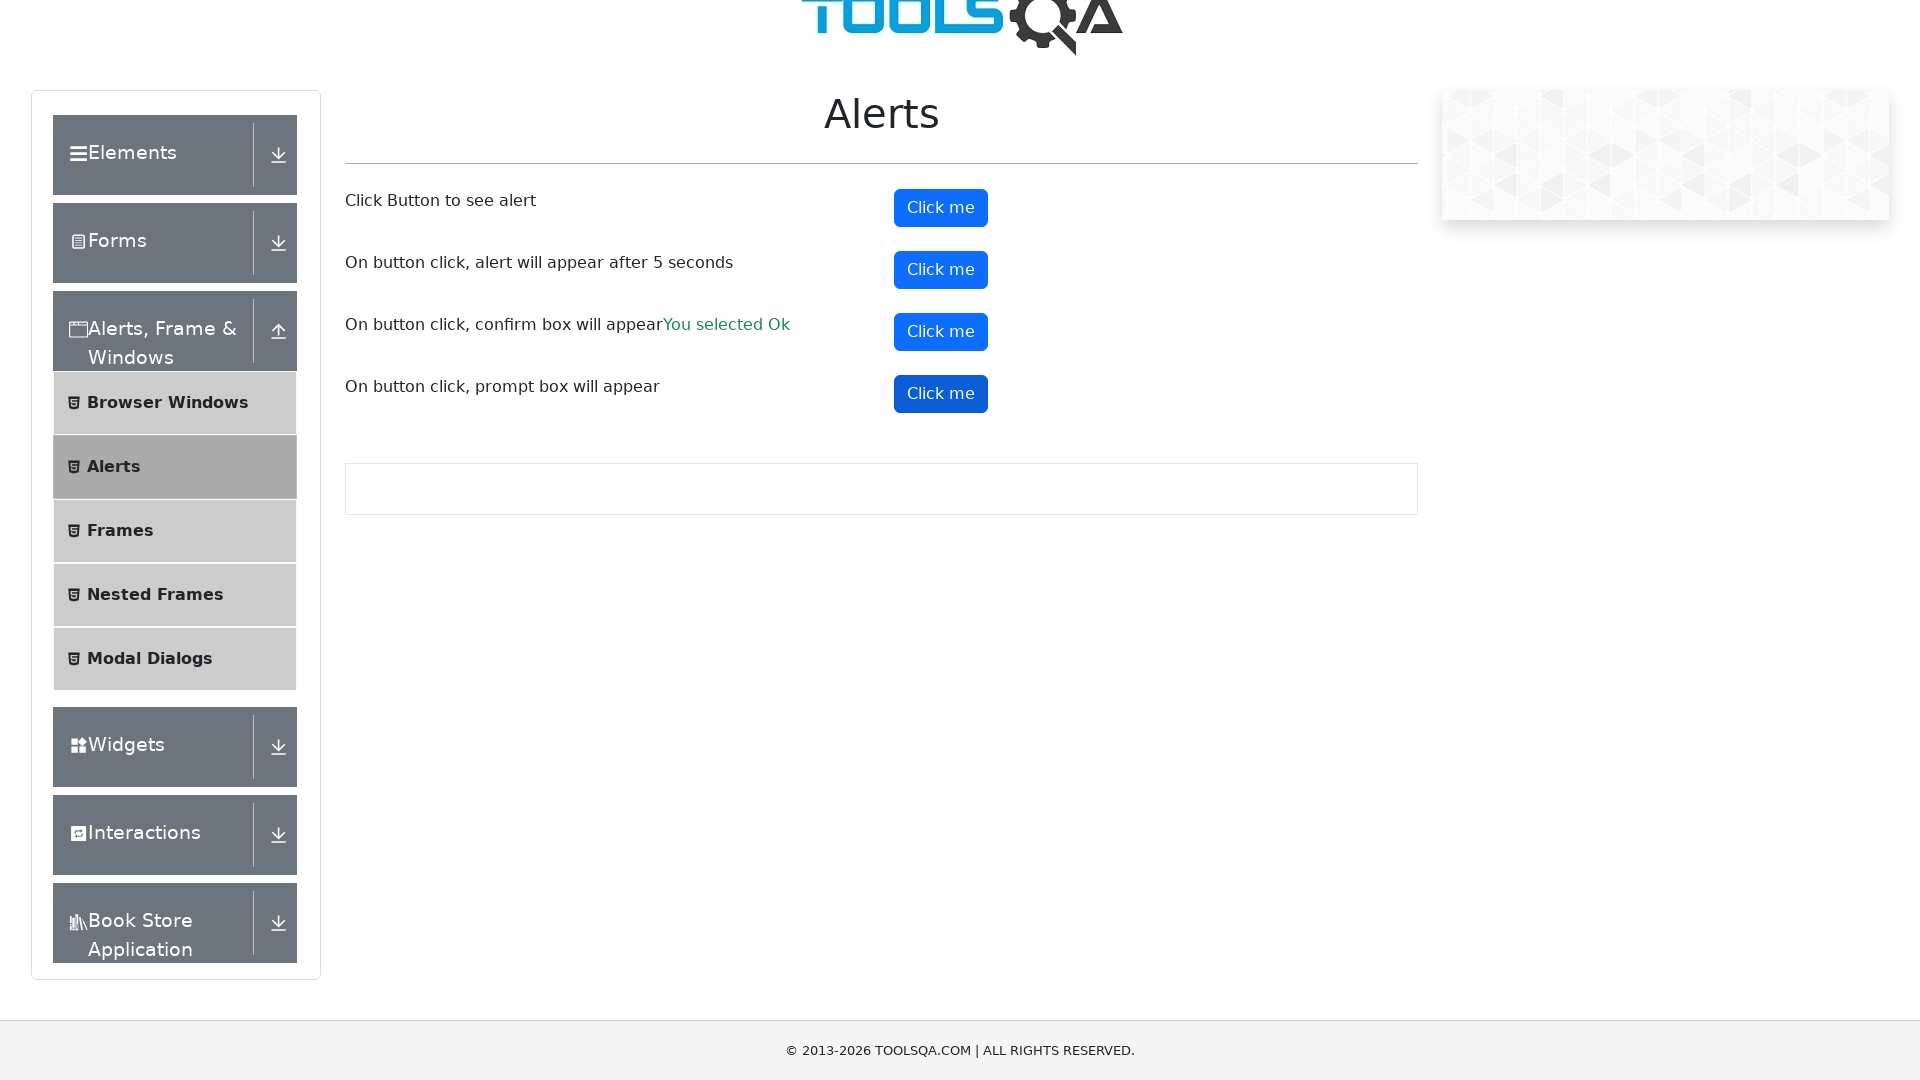